Fills out the order form with name and email fields using test-id locators

Starting URL: https://osstep.github.io/locator_getbytestid

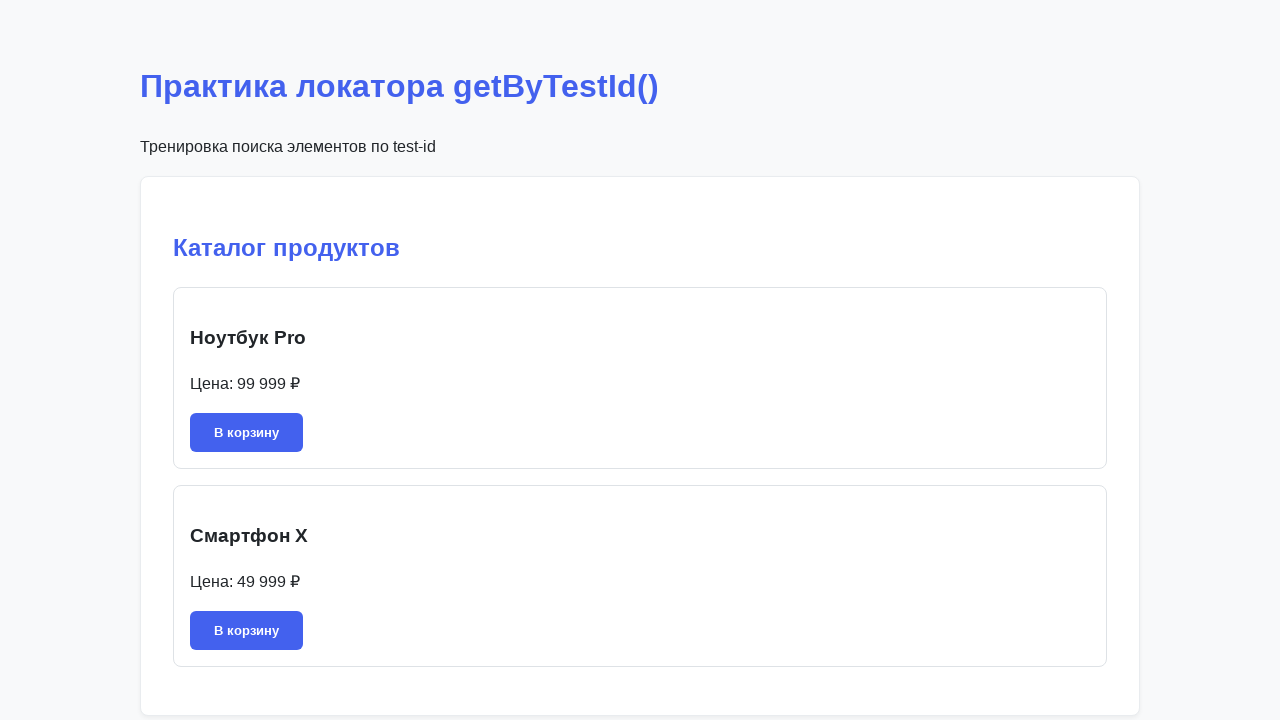

Order form became visible
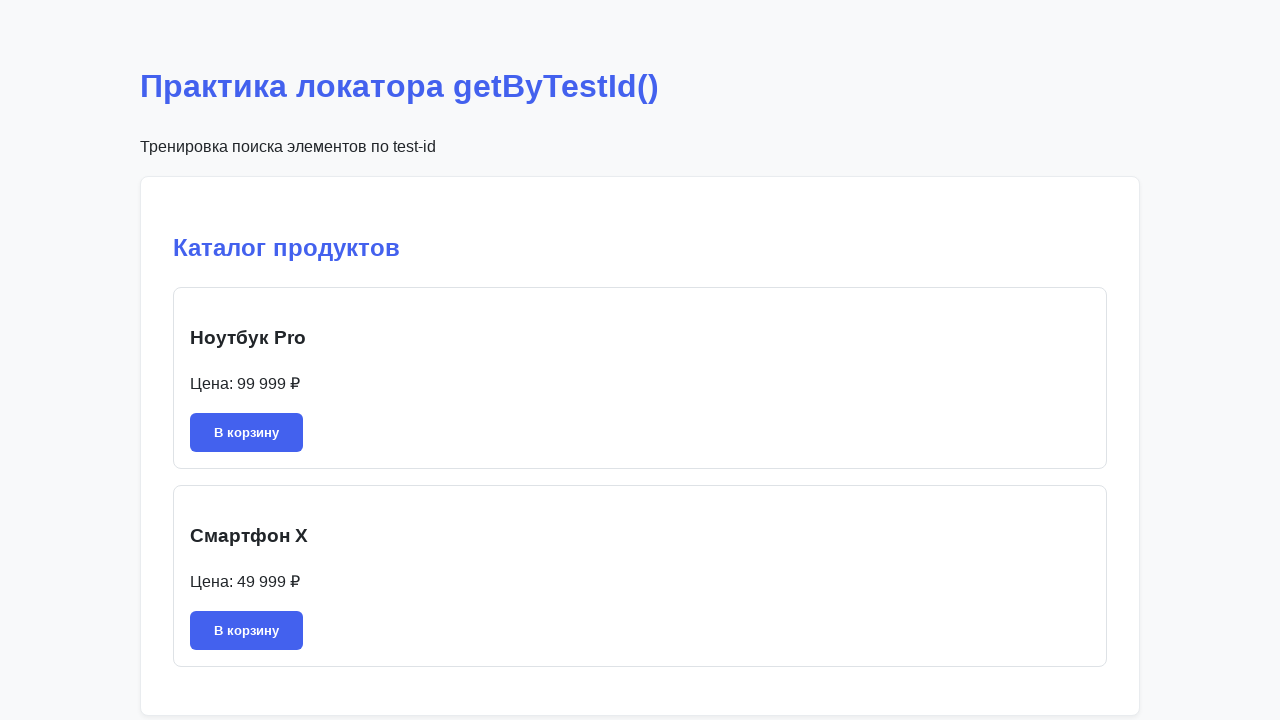

Filled name field with 'Иван Иванов' on internal:testid=[data-testid="order-form"s] >> internal:testid=[data-testid="nam
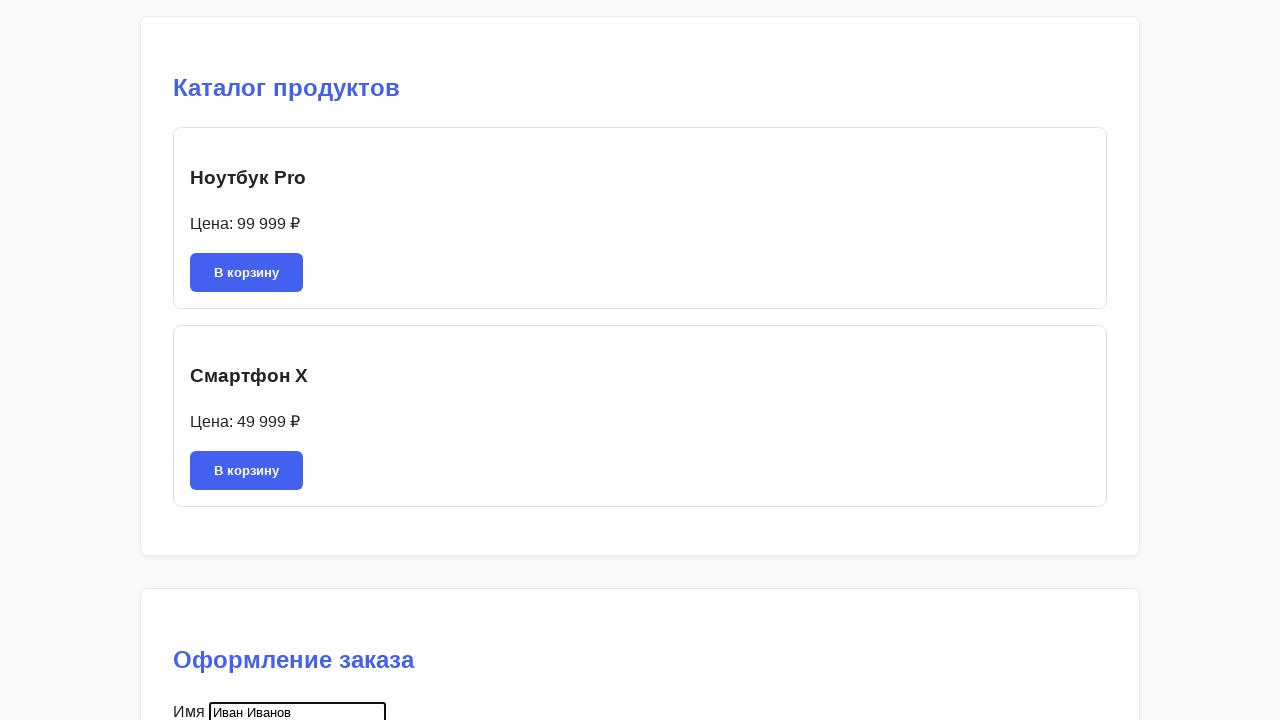

Filled email field with 'test@example.com' on internal:testid=[data-testid="order-form"s] >> internal:testid=[data-testid="ema
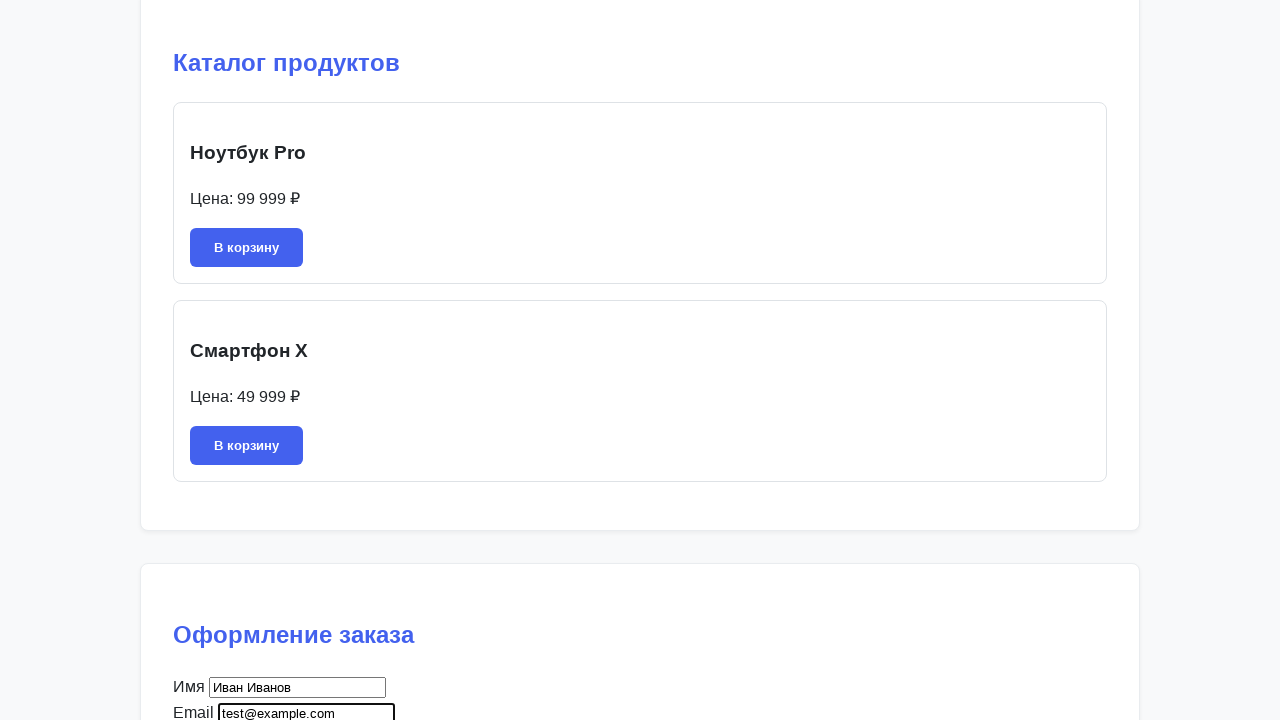

Submit button is visible
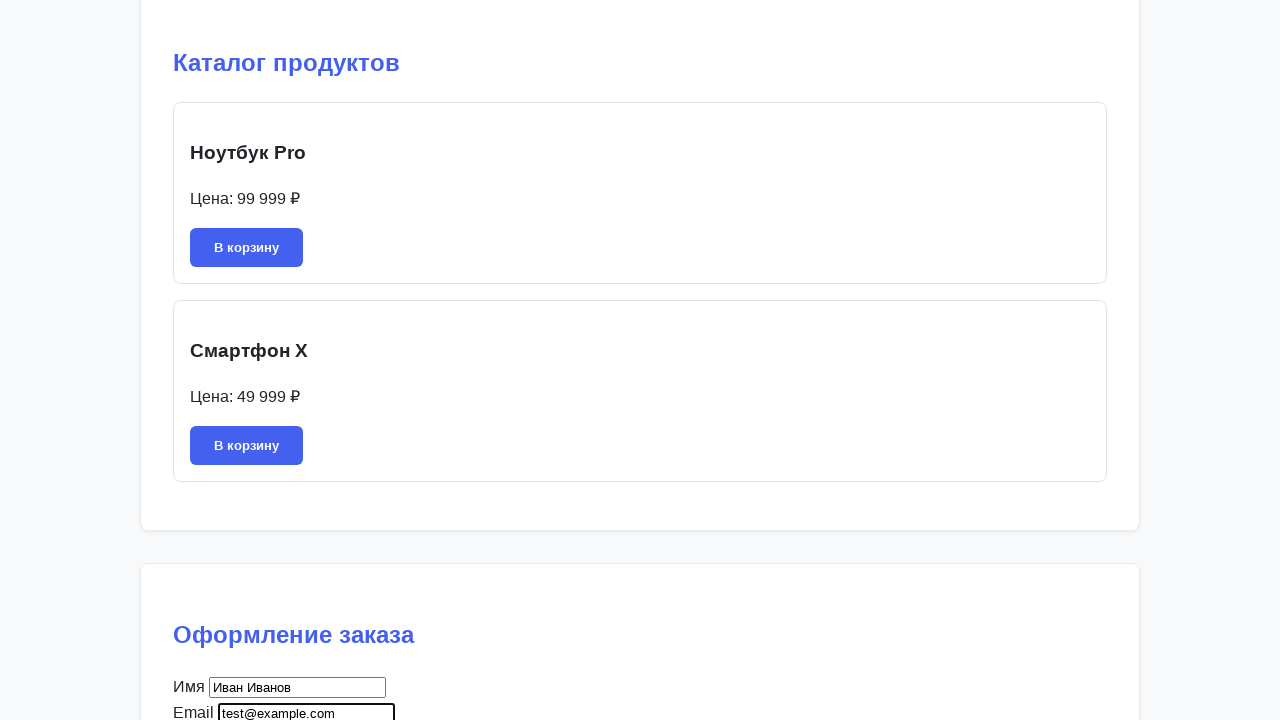

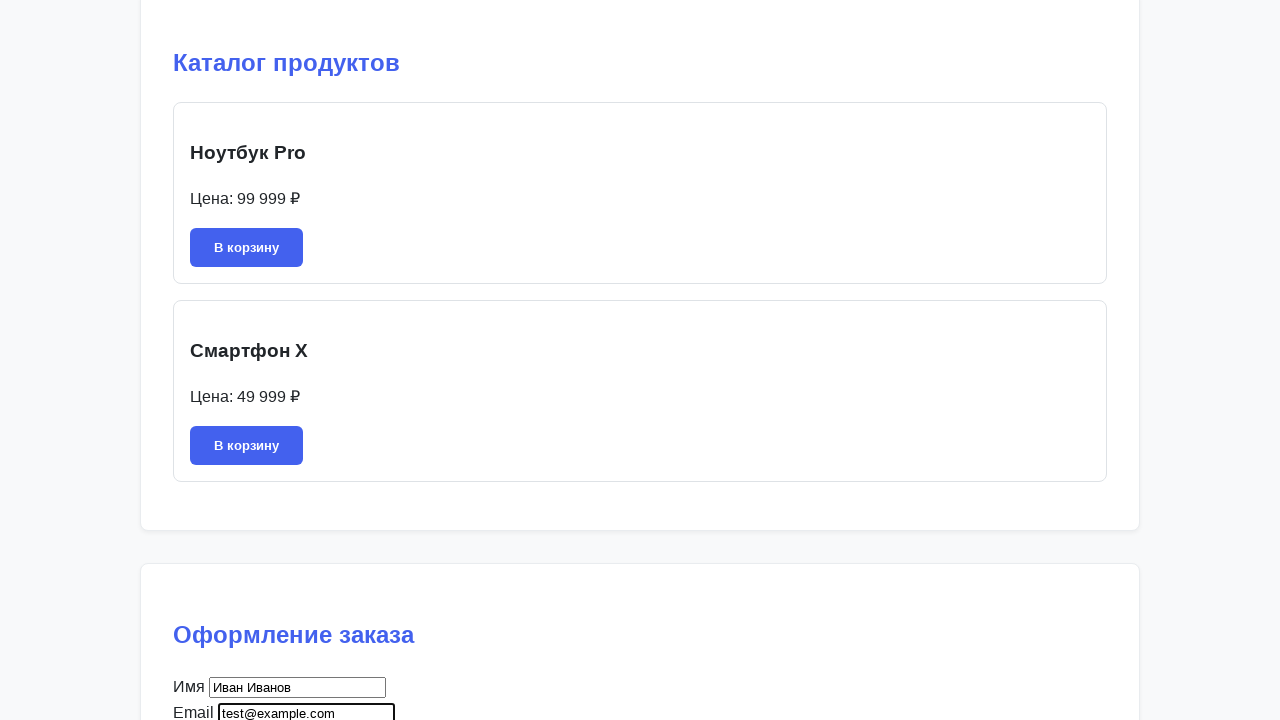